Tests dropdown selection functionality and dynamic content interaction by selecting dropdown options and repeatedly clicking a dynamic link element on the-internet.herokuapp.com test site.

Starting URL: https://the-internet.herokuapp.com

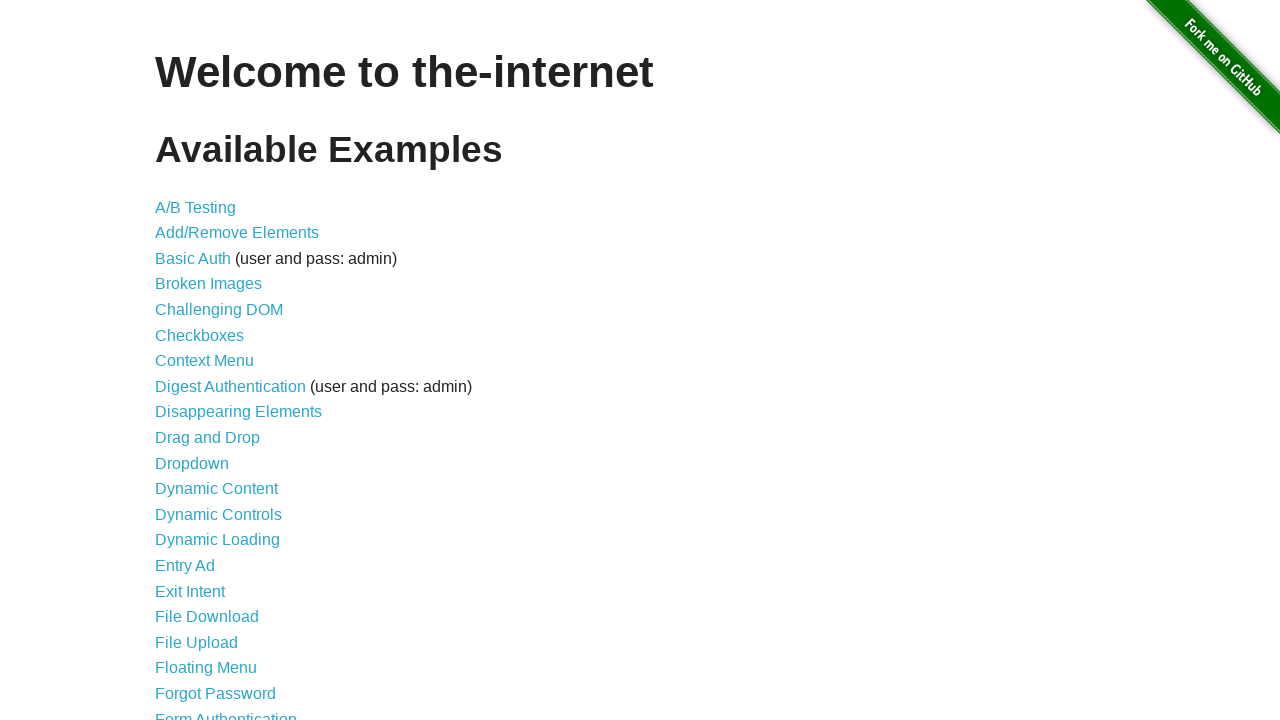

Clicked on Dropdown link at (192, 463) on text=Dropdown
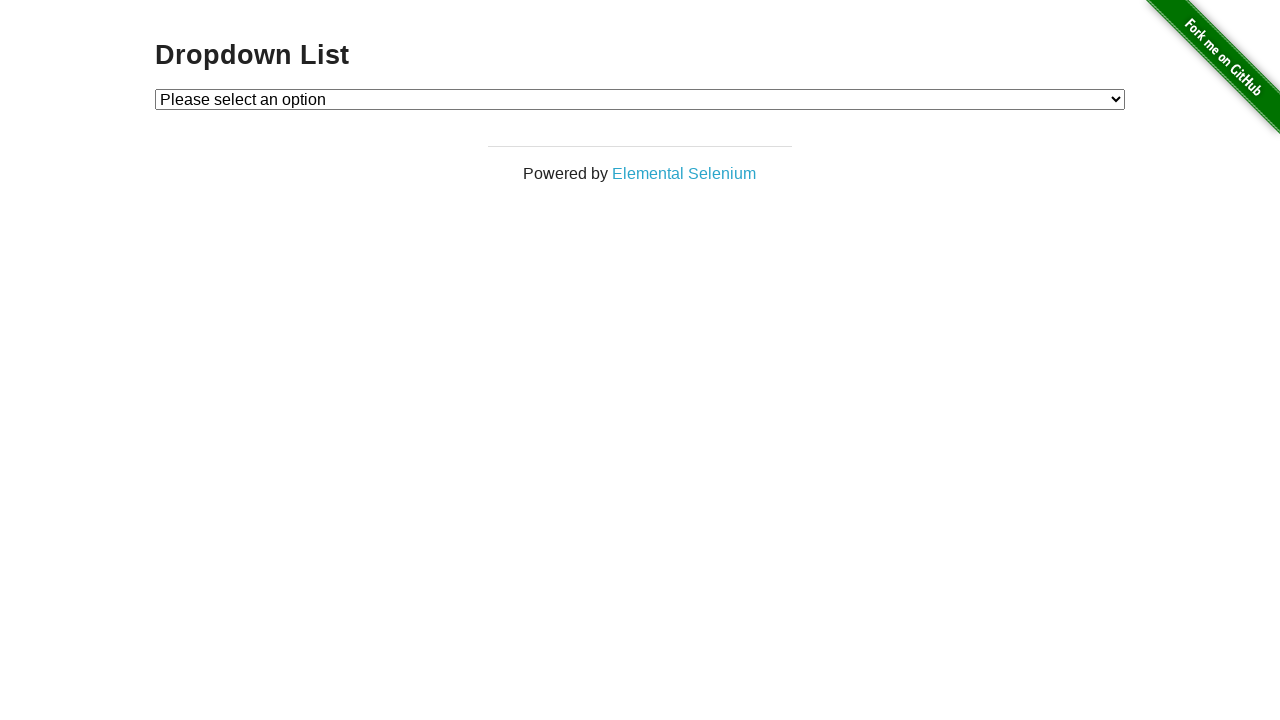

Dropdown page loaded and selector found
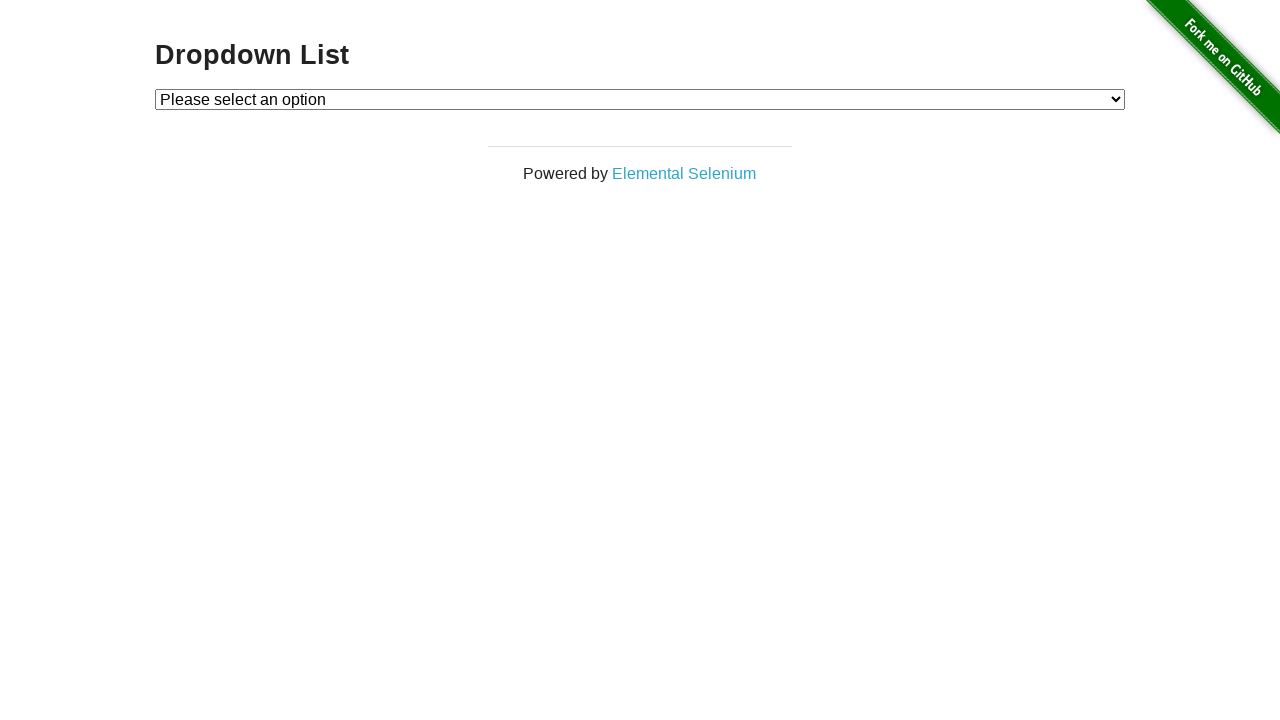

Selected option 1 from dropdown on #dropdown
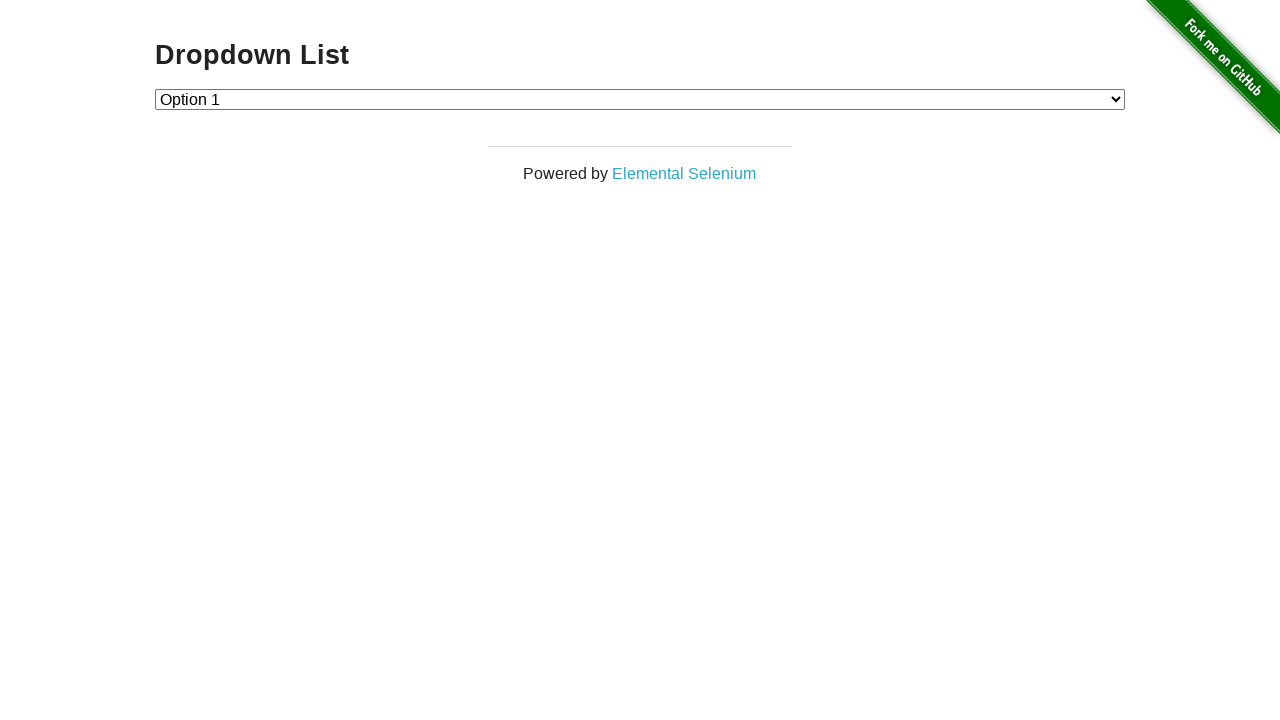

Selected option 2 from dropdown on #dropdown
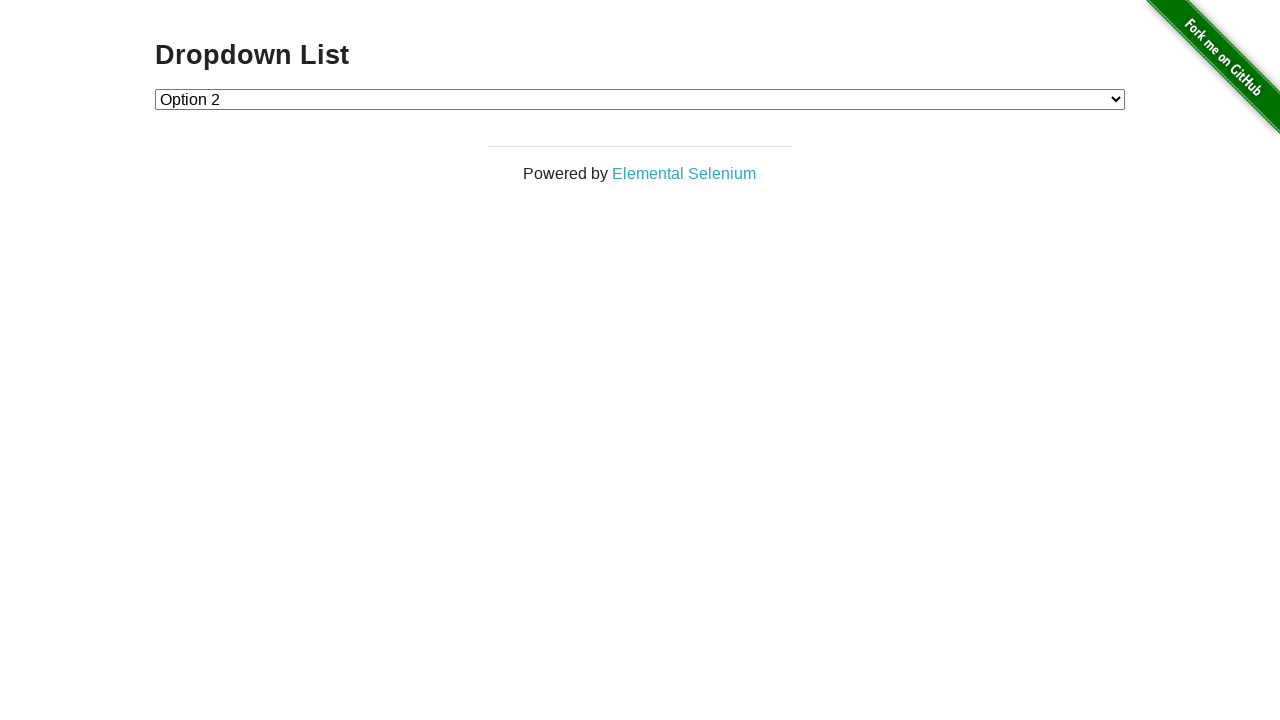

Navigated back to main page
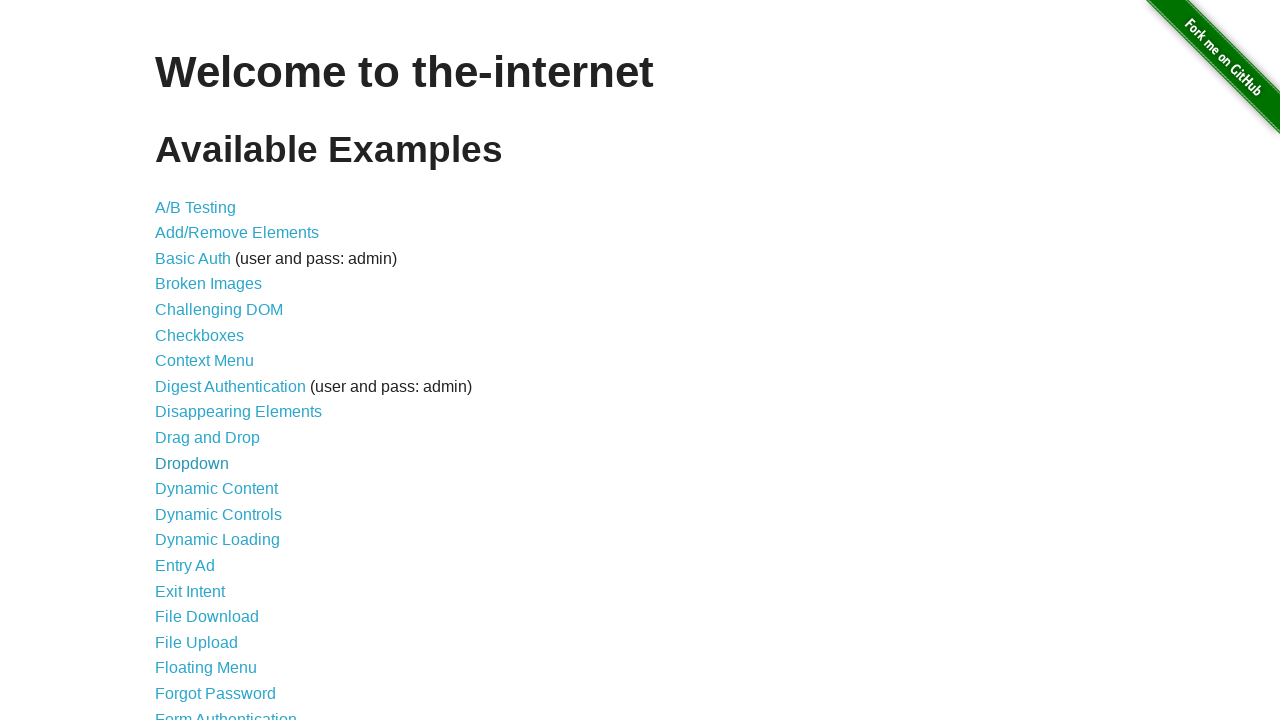

Clicked on Dynamic Content link at (216, 489) on text=Dynamic Content
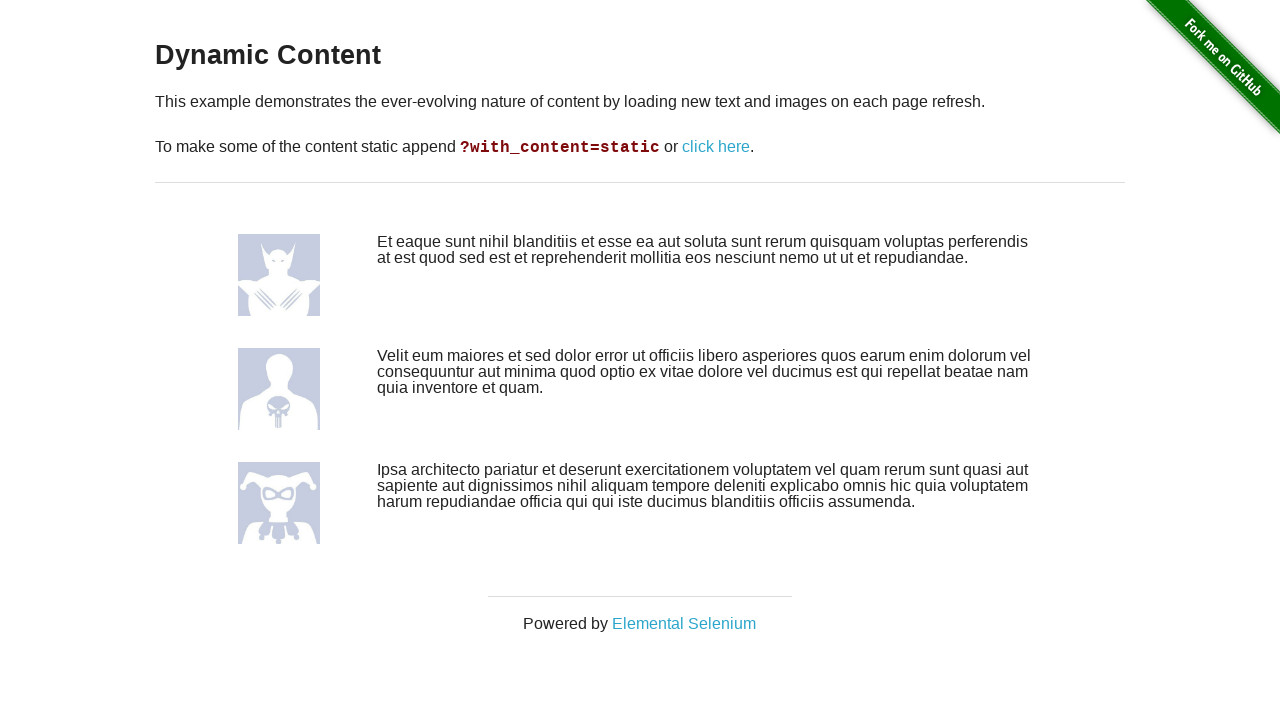

Dynamic content page loaded with 'click here' link visible
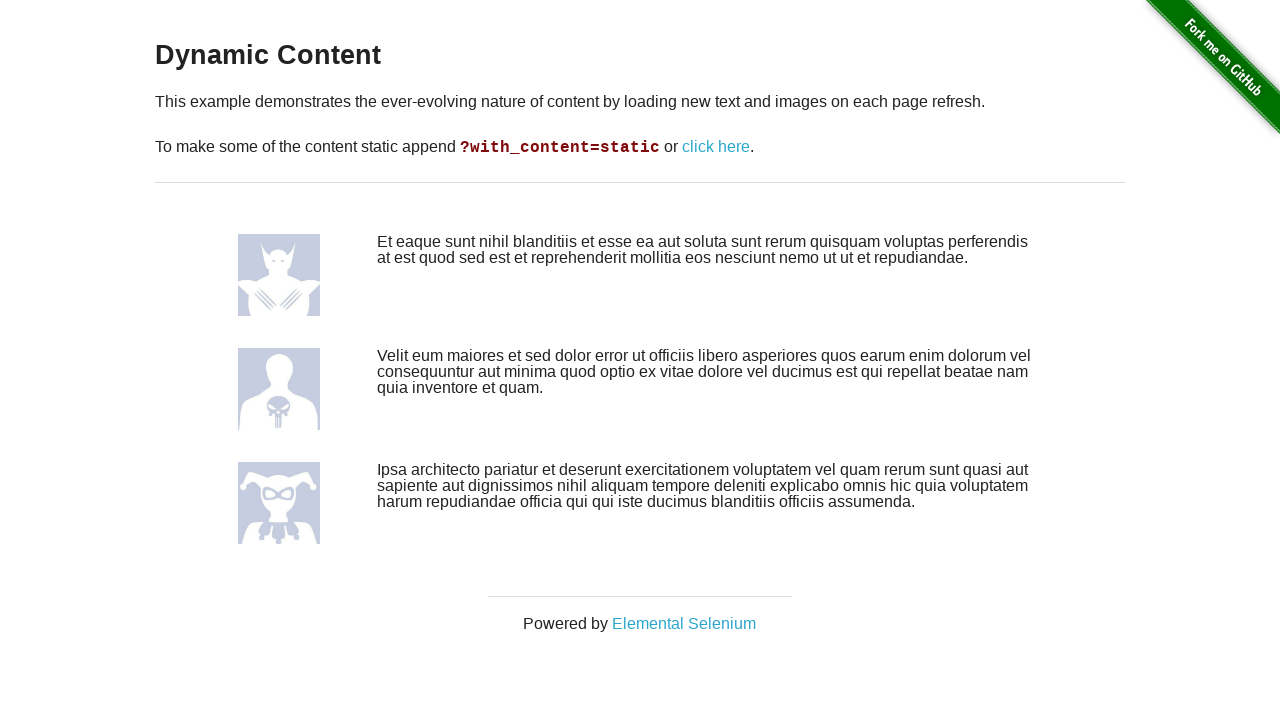

Clicked 'click here' link (iteration 1/5) at (716, 147) on text=click here
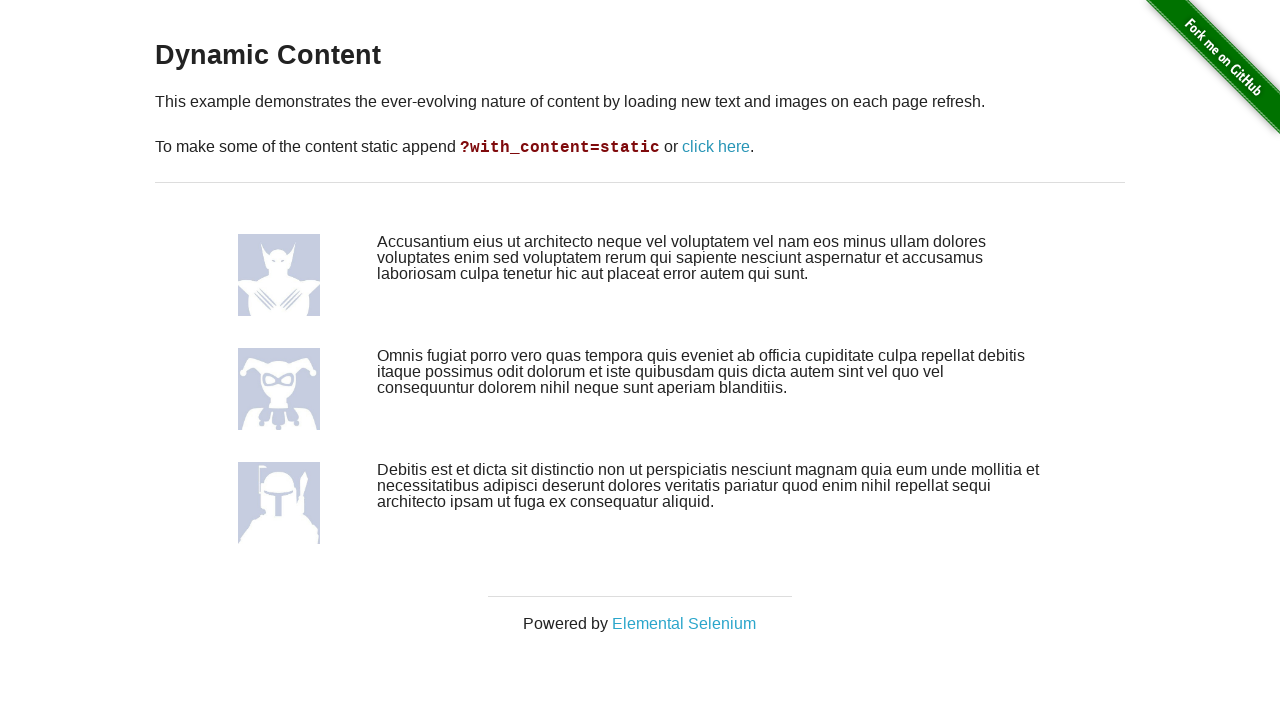

Page reloaded after click (iteration 1/5)
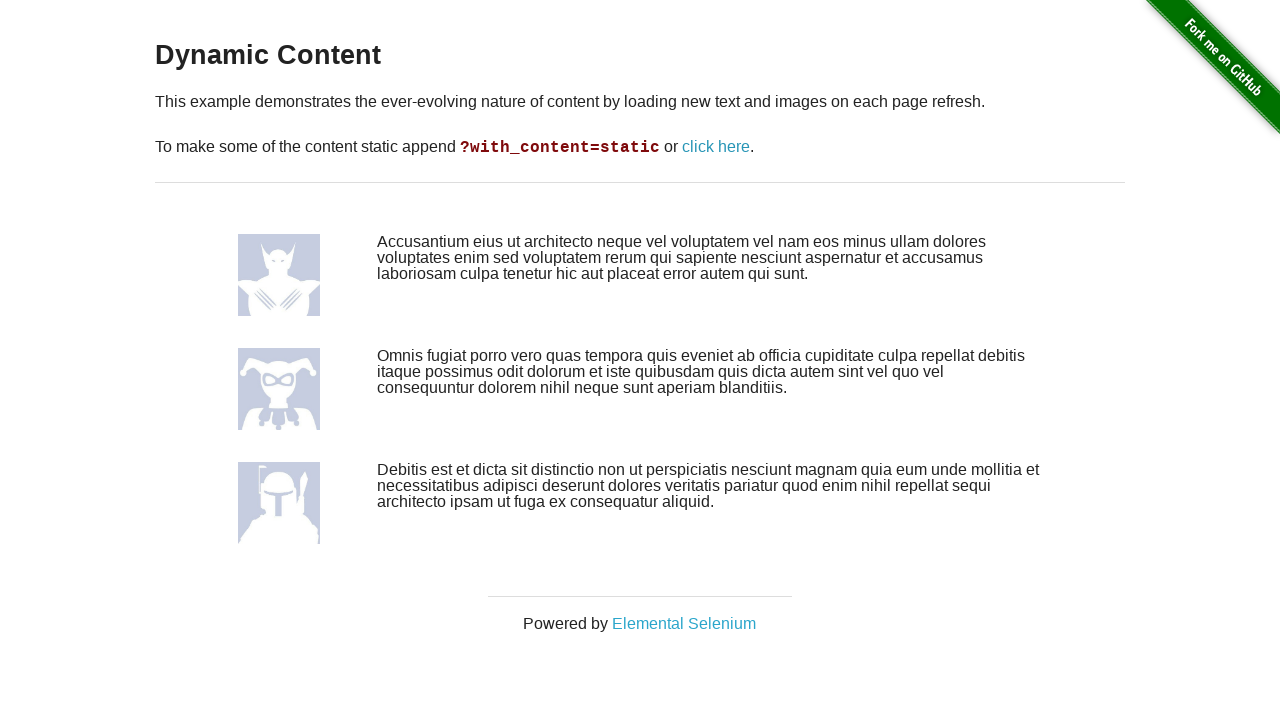

Clicked 'click here' link (iteration 2/5) at (716, 147) on text=click here
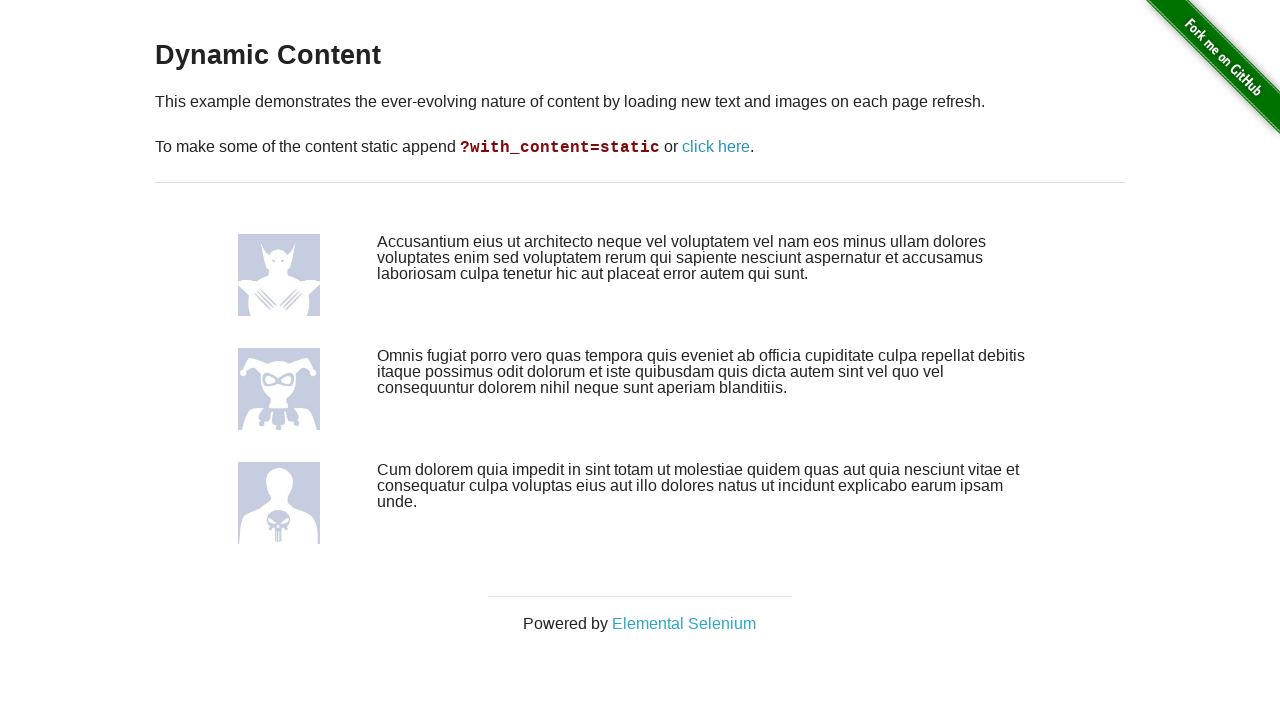

Page reloaded after click (iteration 2/5)
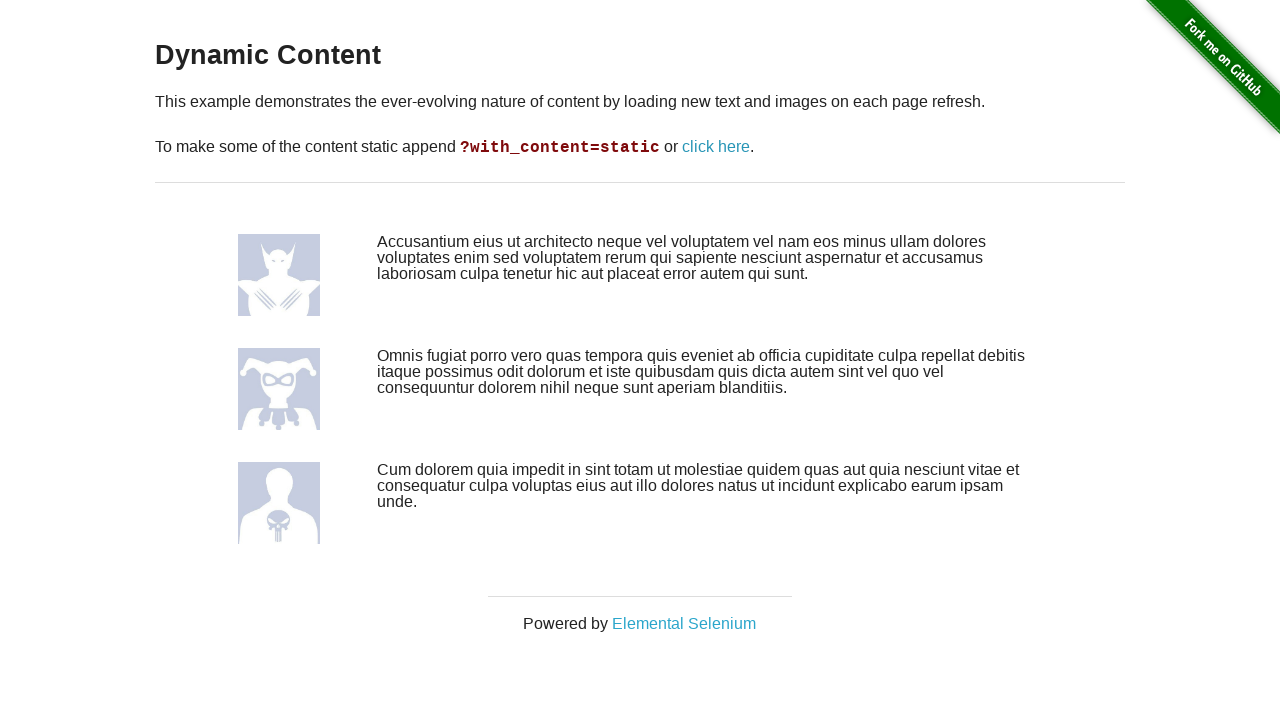

Clicked 'click here' link (iteration 3/5) at (716, 147) on text=click here
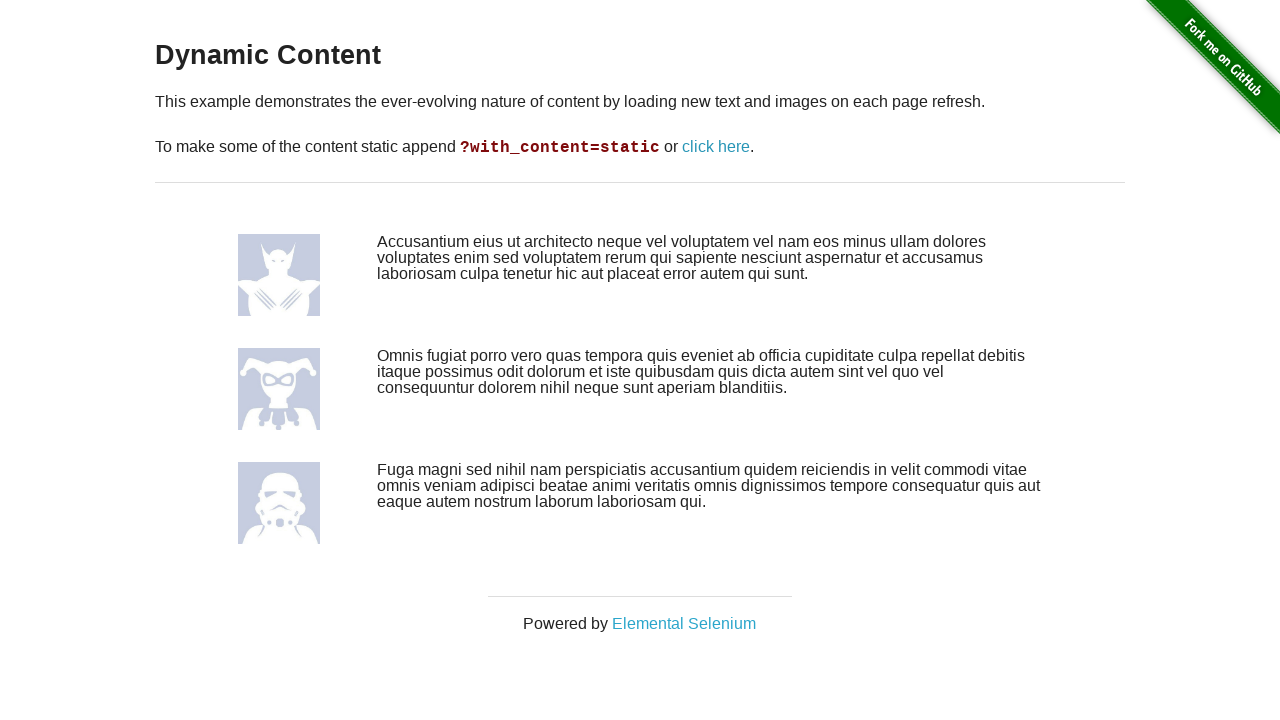

Page reloaded after click (iteration 3/5)
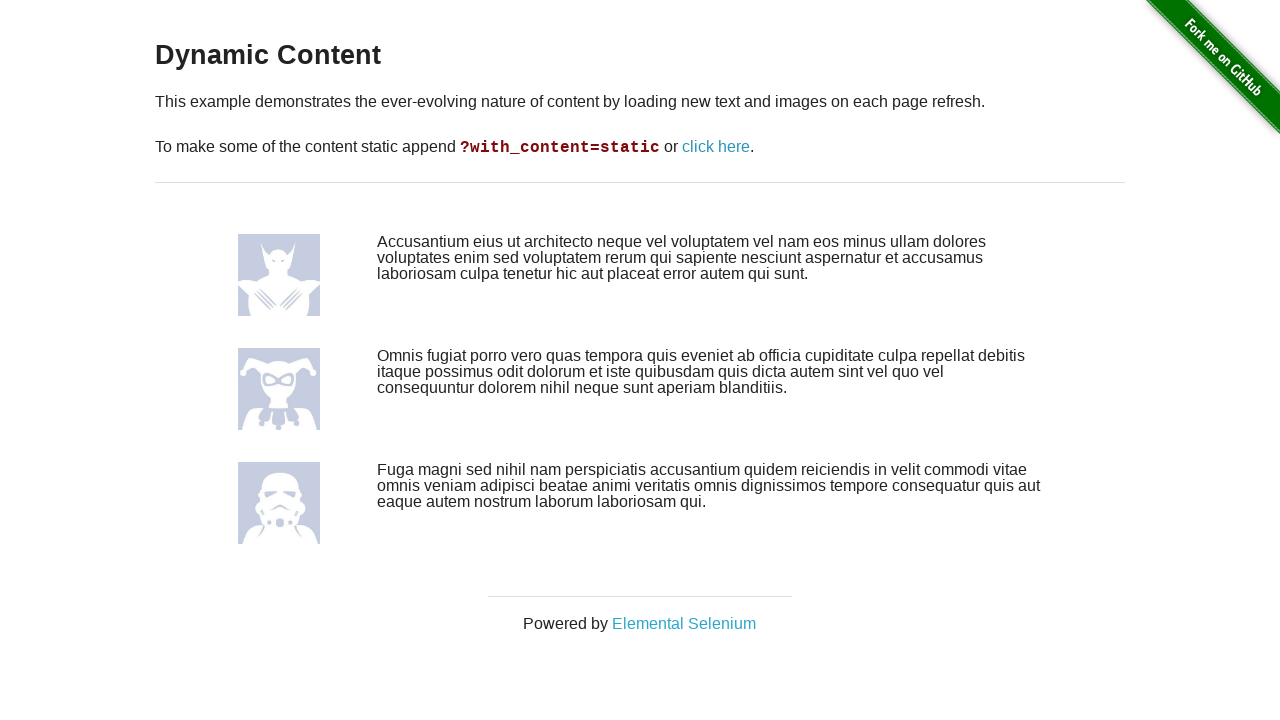

Clicked 'click here' link (iteration 4/5) at (716, 147) on text=click here
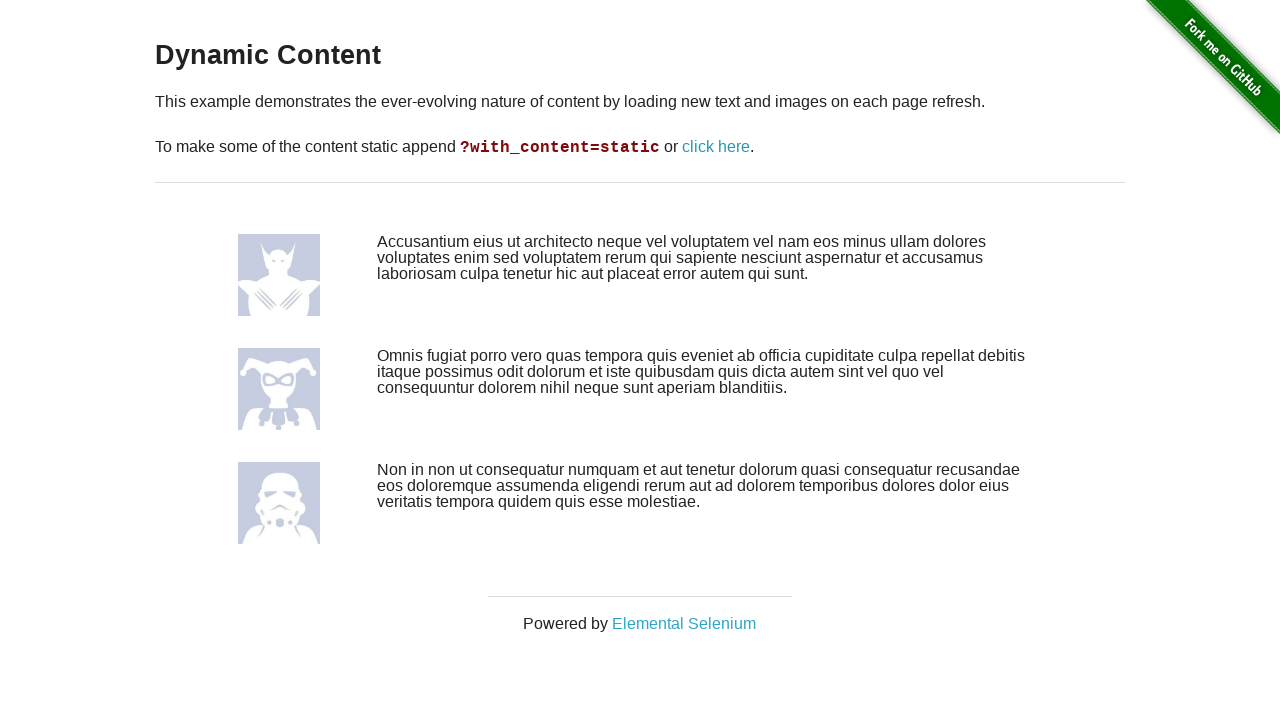

Page reloaded after click (iteration 4/5)
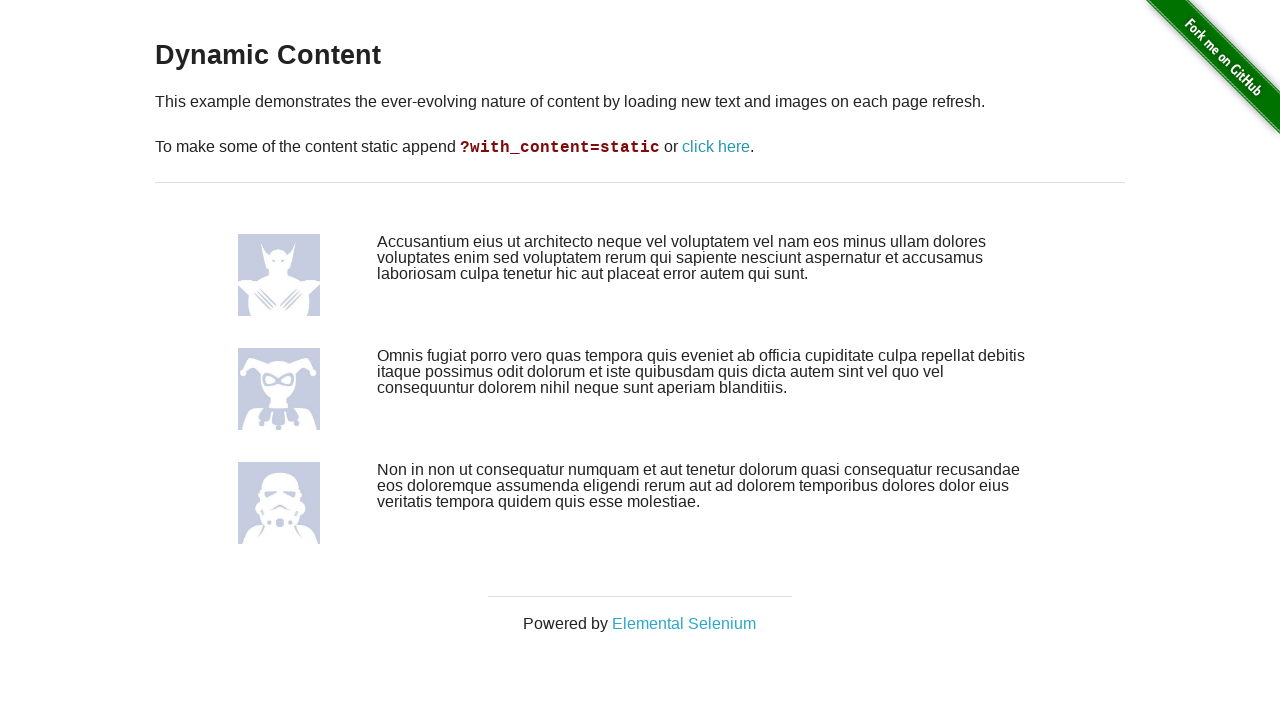

Clicked 'click here' link (iteration 5/5) at (716, 147) on text=click here
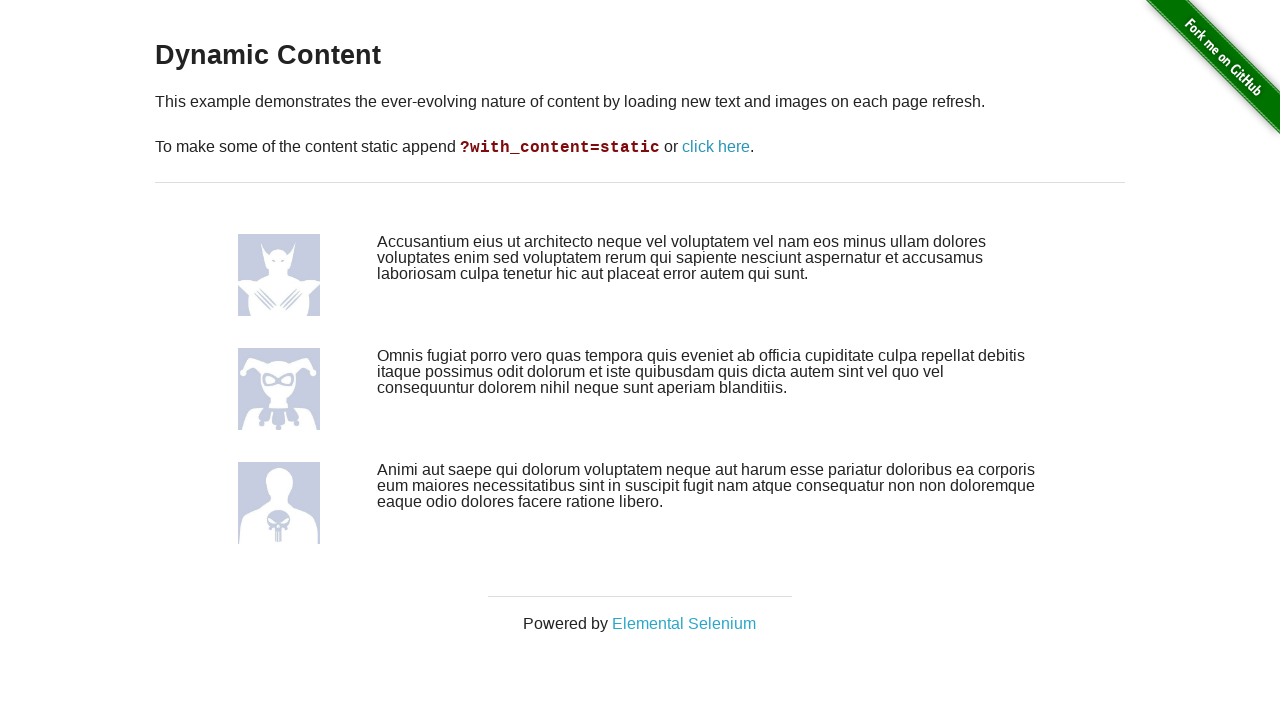

Page reloaded after click (iteration 5/5)
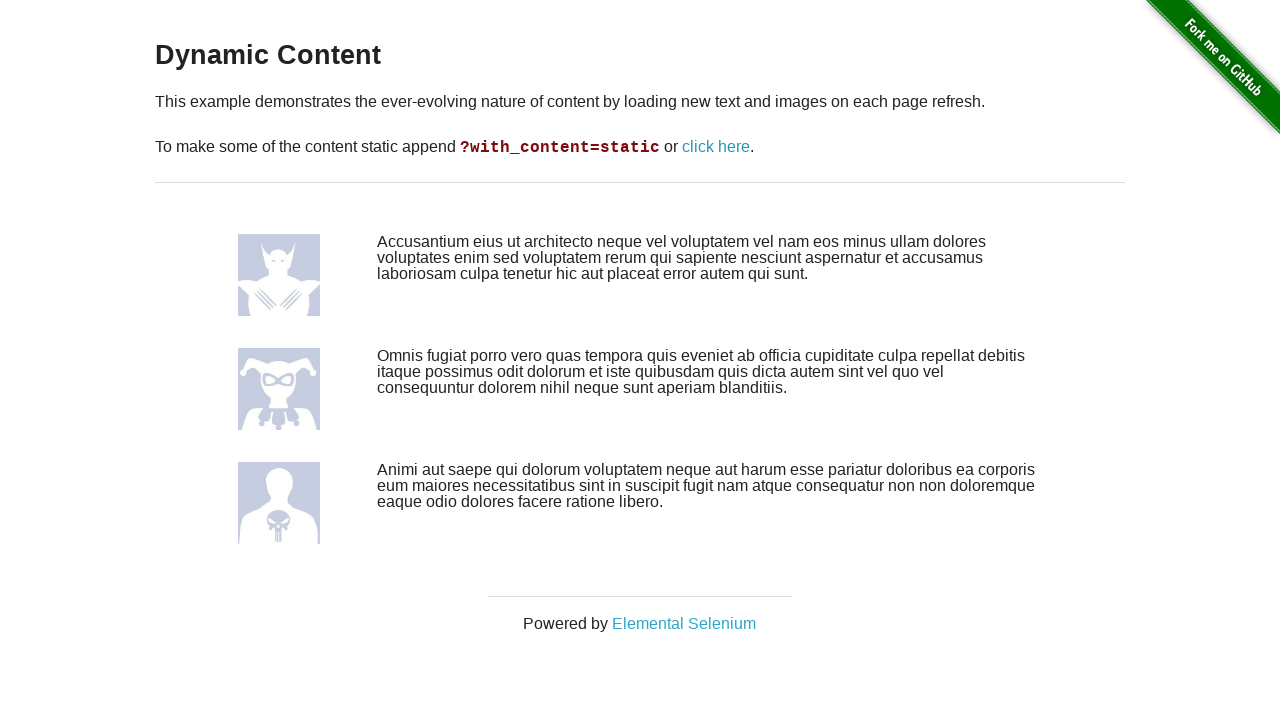

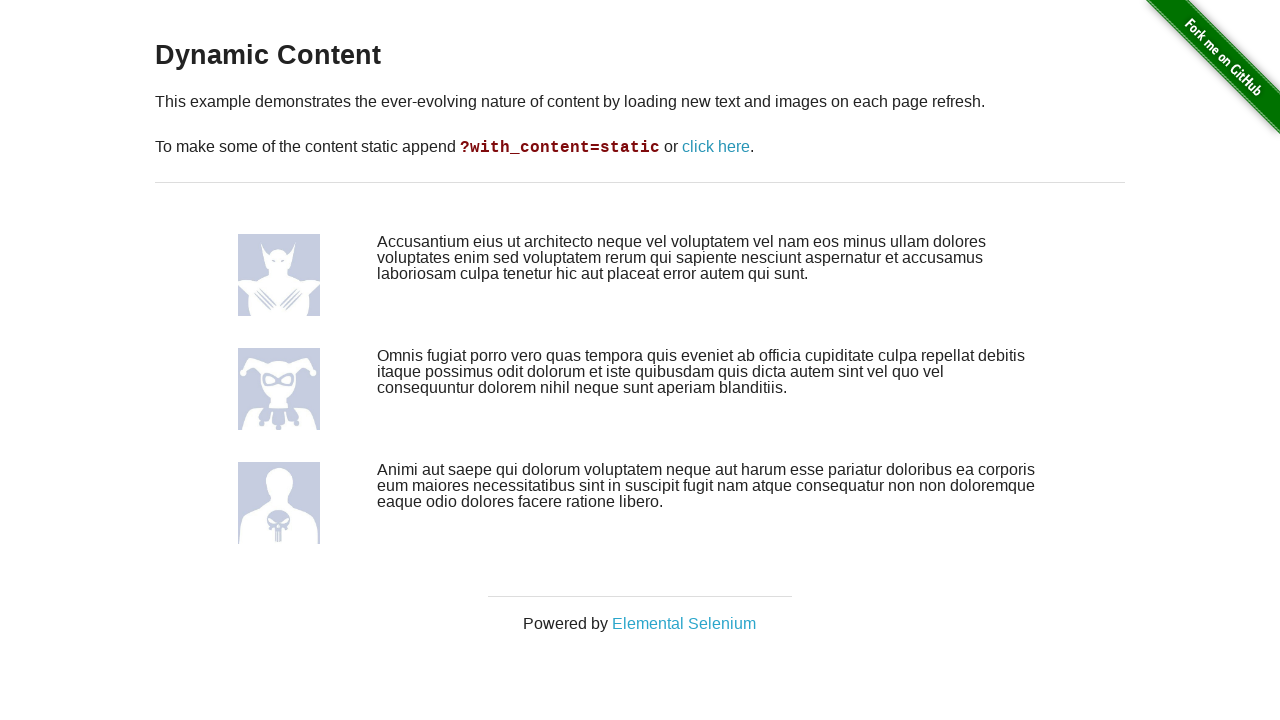